Tests auto-suggestive dropdown functionality by typing a partial country name, waiting for suggestions to appear, and selecting "India" from the dropdown list

Starting URL: https://rahulshettyacademy.com/dropdownsPractise/

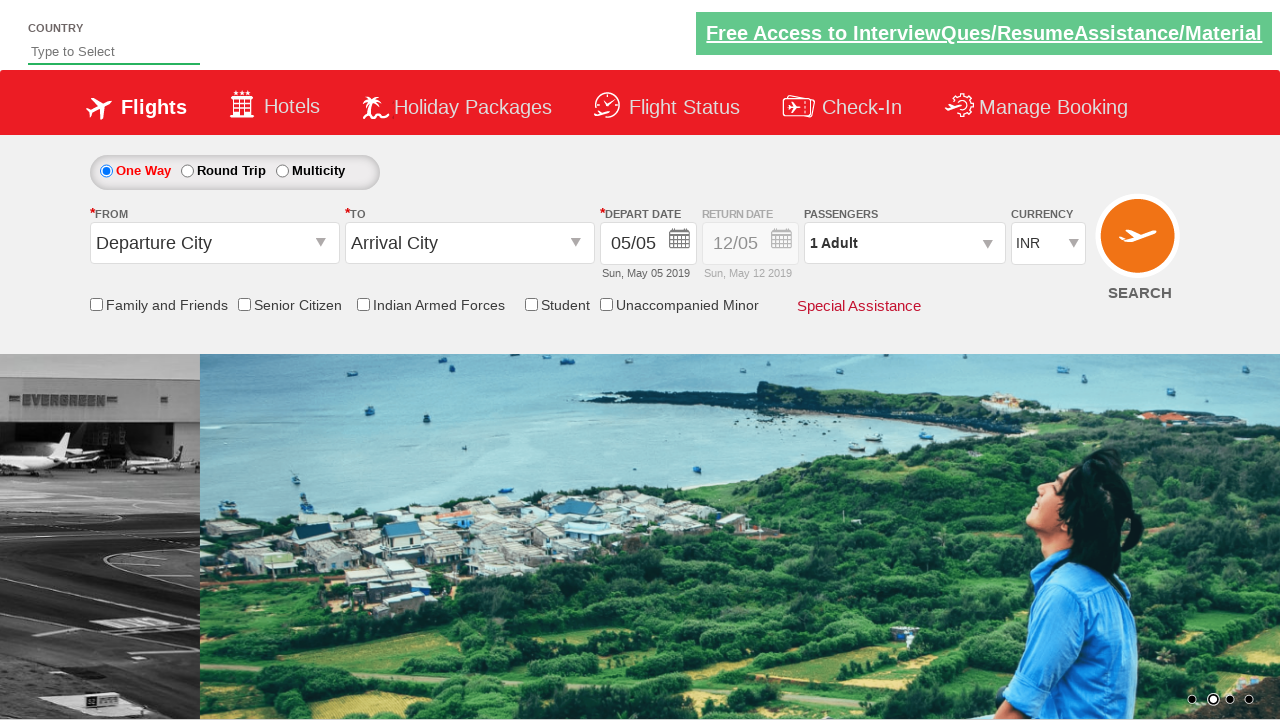

Filled autosuggest field with 'ind' to trigger dropdown suggestions on #autosuggest
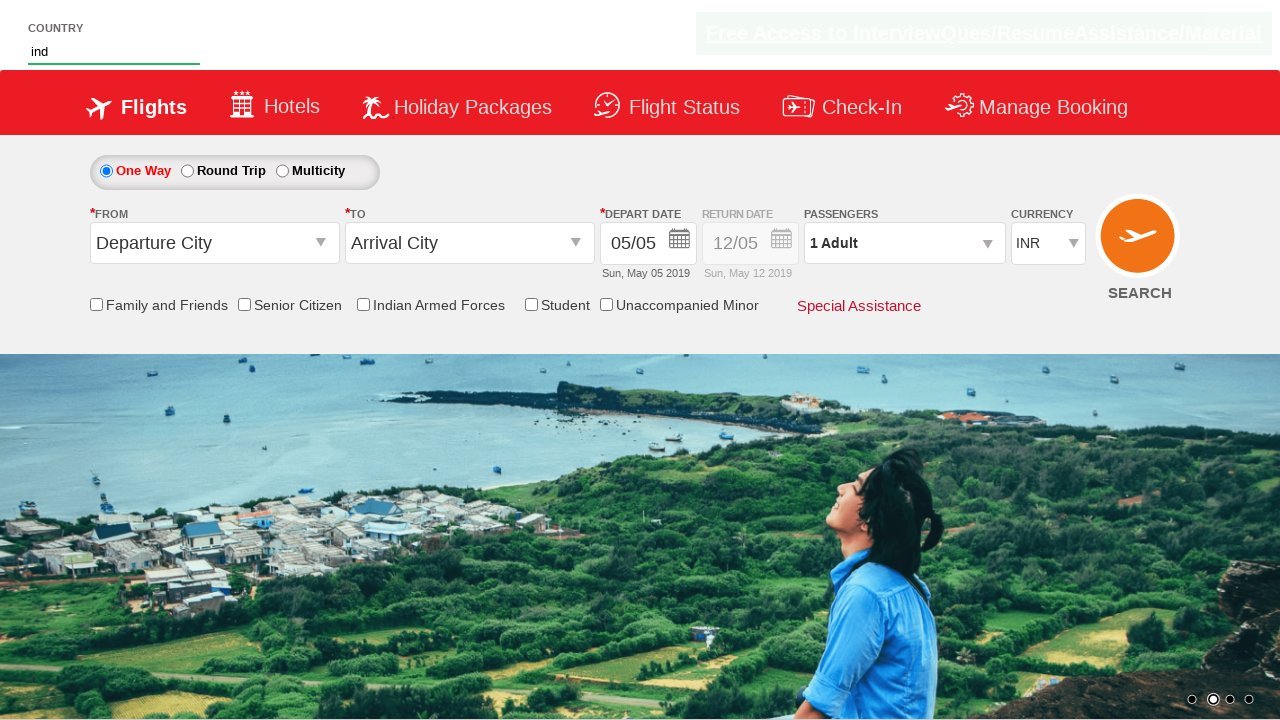

Waited for autosuggestive dropdown suggestions to appear
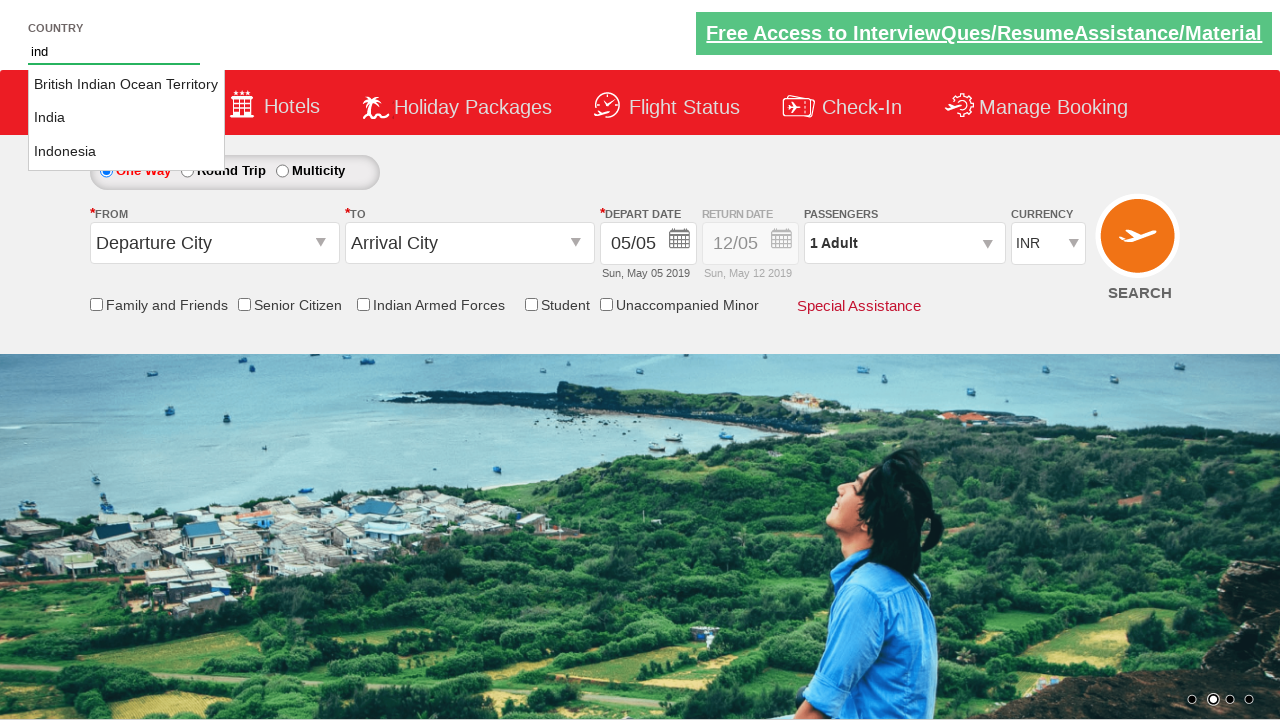

Selected 'India' from the autosuggestive dropdown list at (126, 118) on li.ui-menu-item a >> nth=1
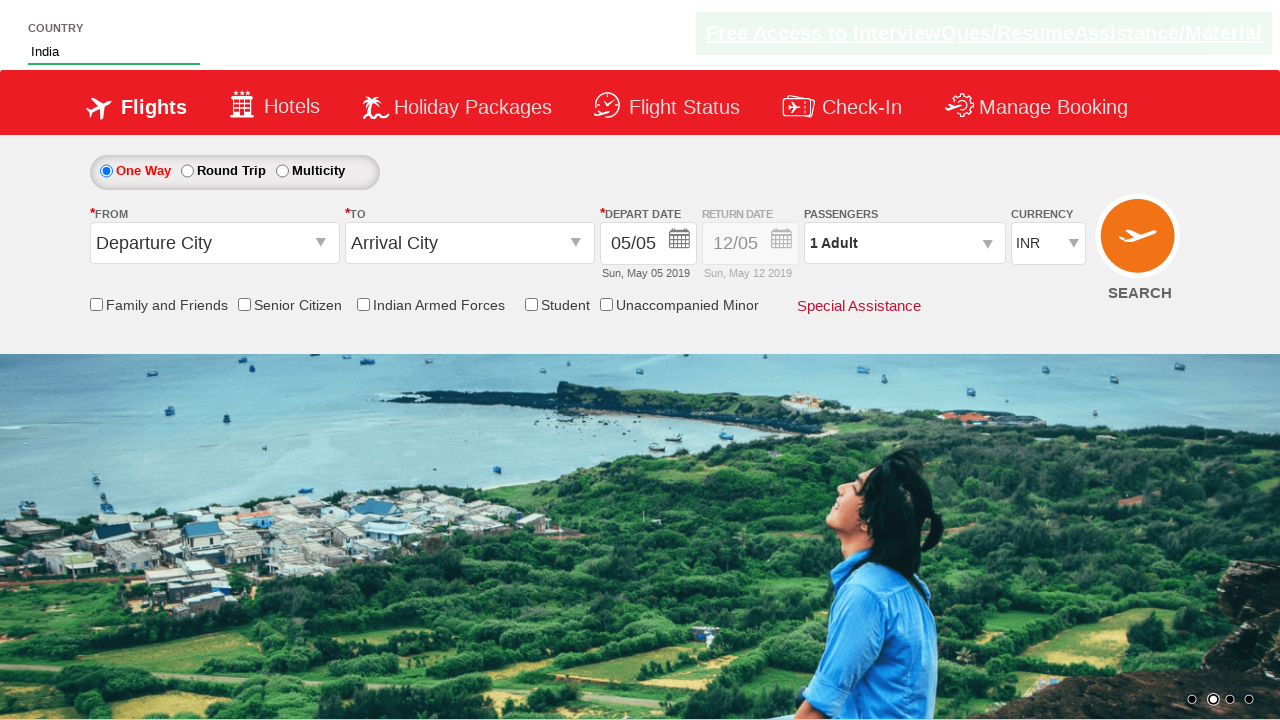

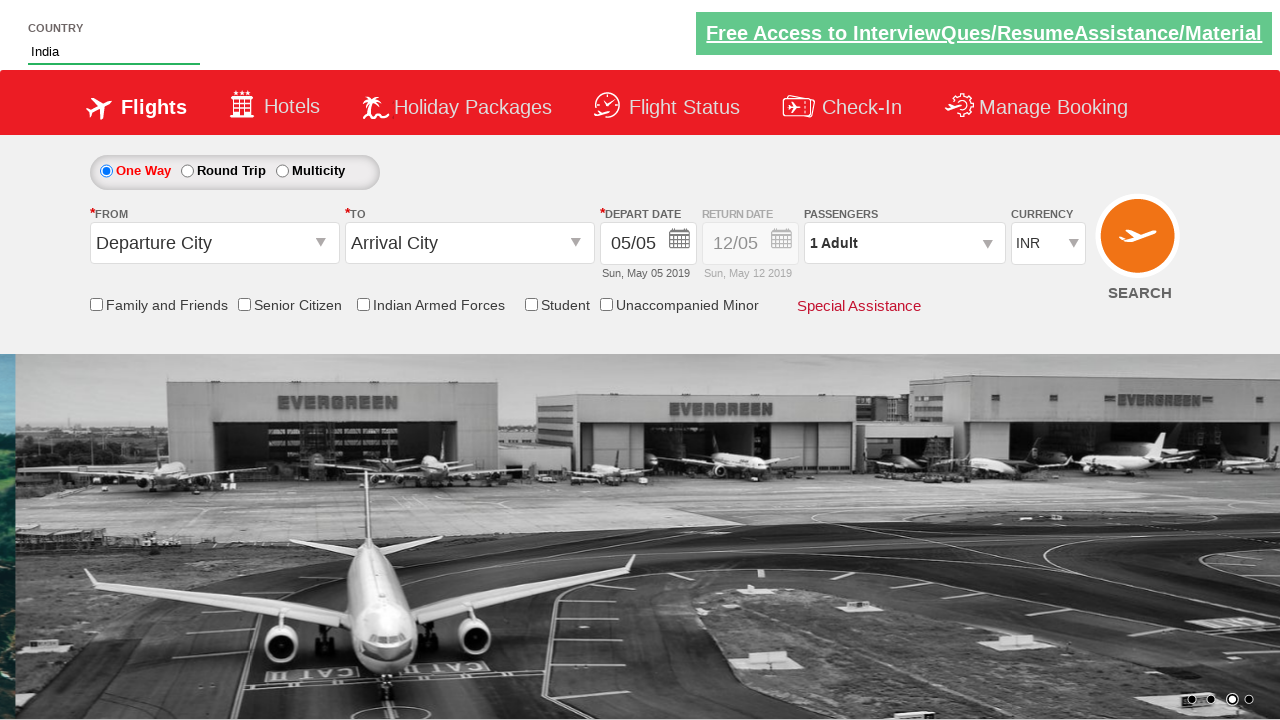